Tests JavaScript prompt alert functionality by clicking a button to trigger a prompt, entering text, and accepting it

Starting URL: https://demoqa.com/alerts

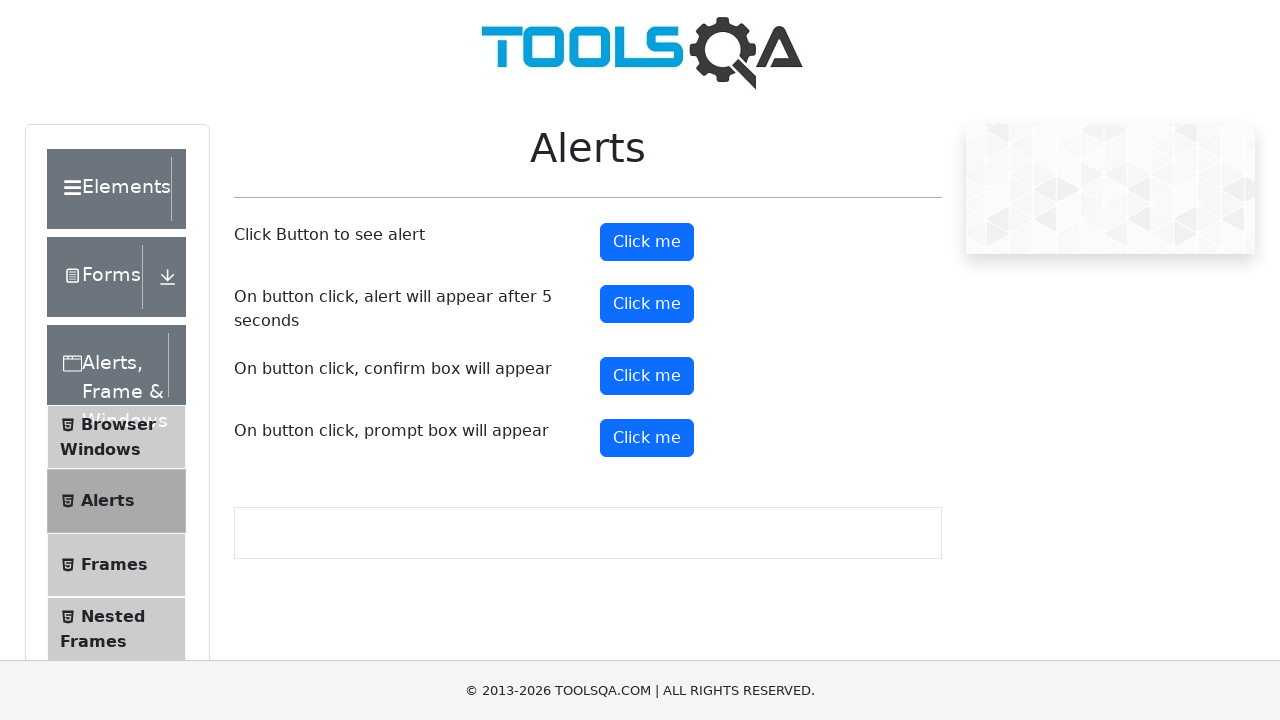

Clicked prompt button to trigger alert at (647, 438) on #promtButton
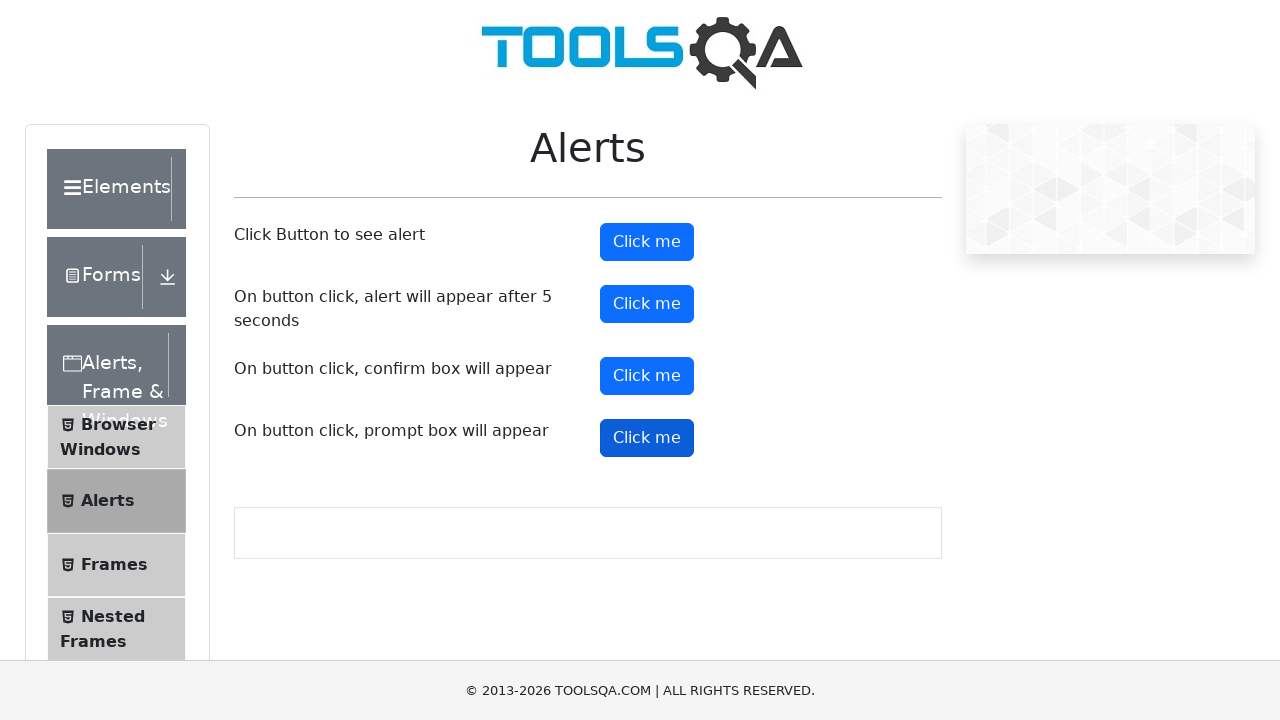

Set up dialog handler to accept prompt with text 'hallo~'
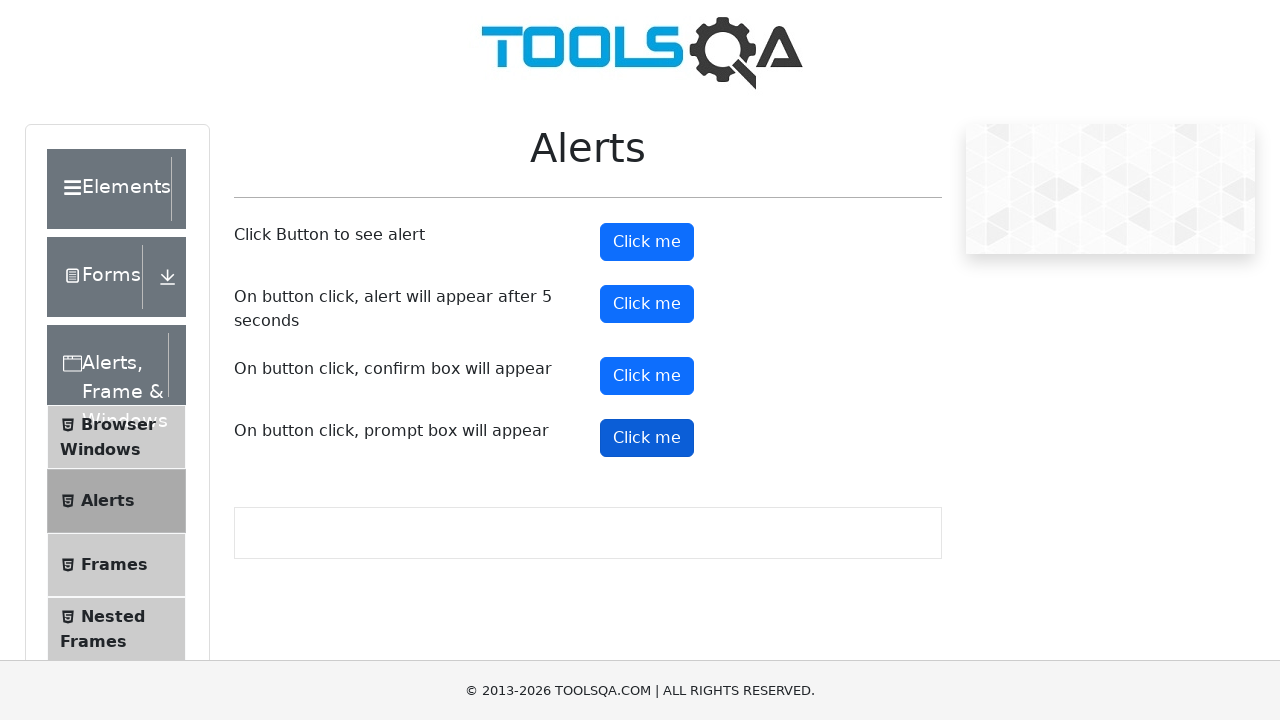

Clicked prompt button again to trigger dialog with handler active at (647, 438) on #promtButton
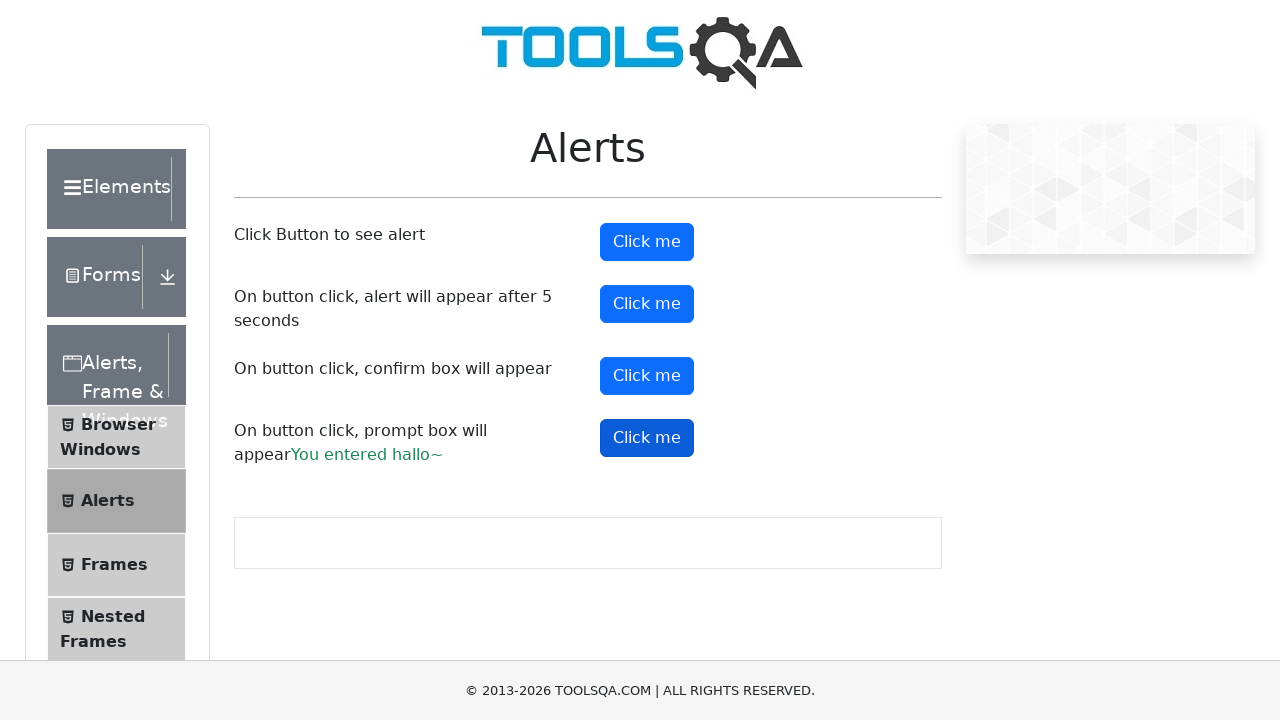

Prompt result displayed on page
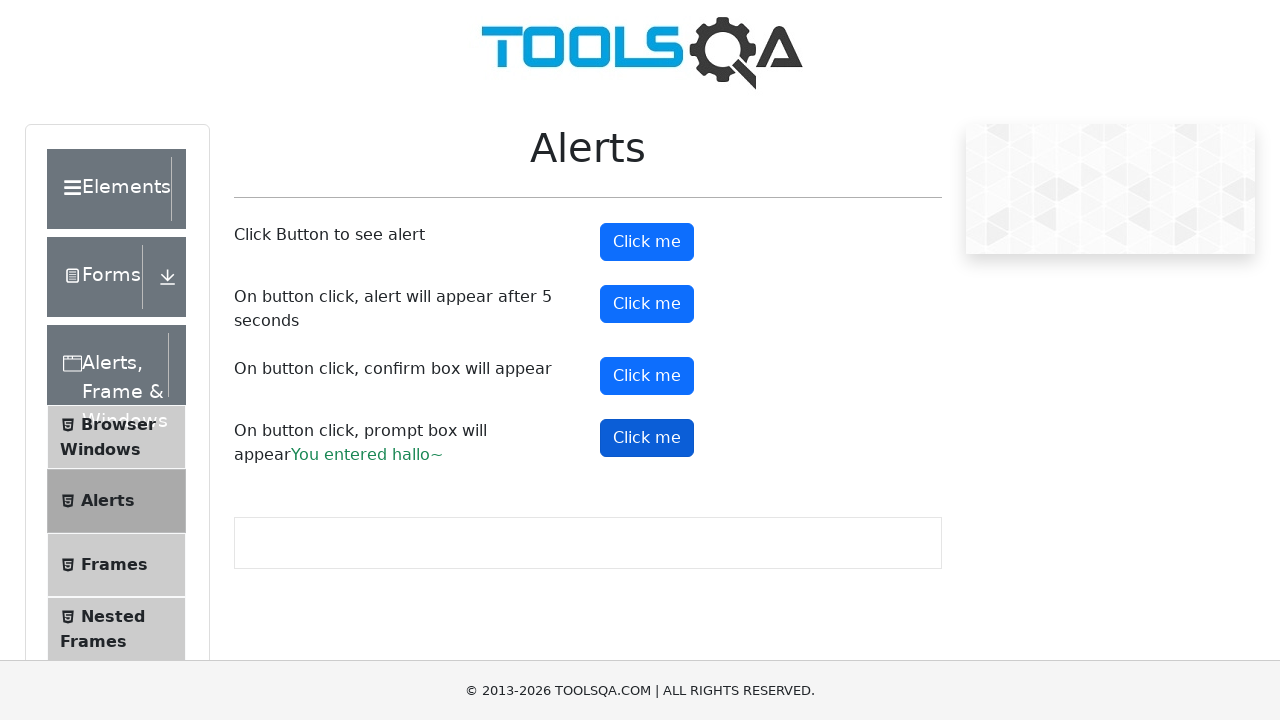

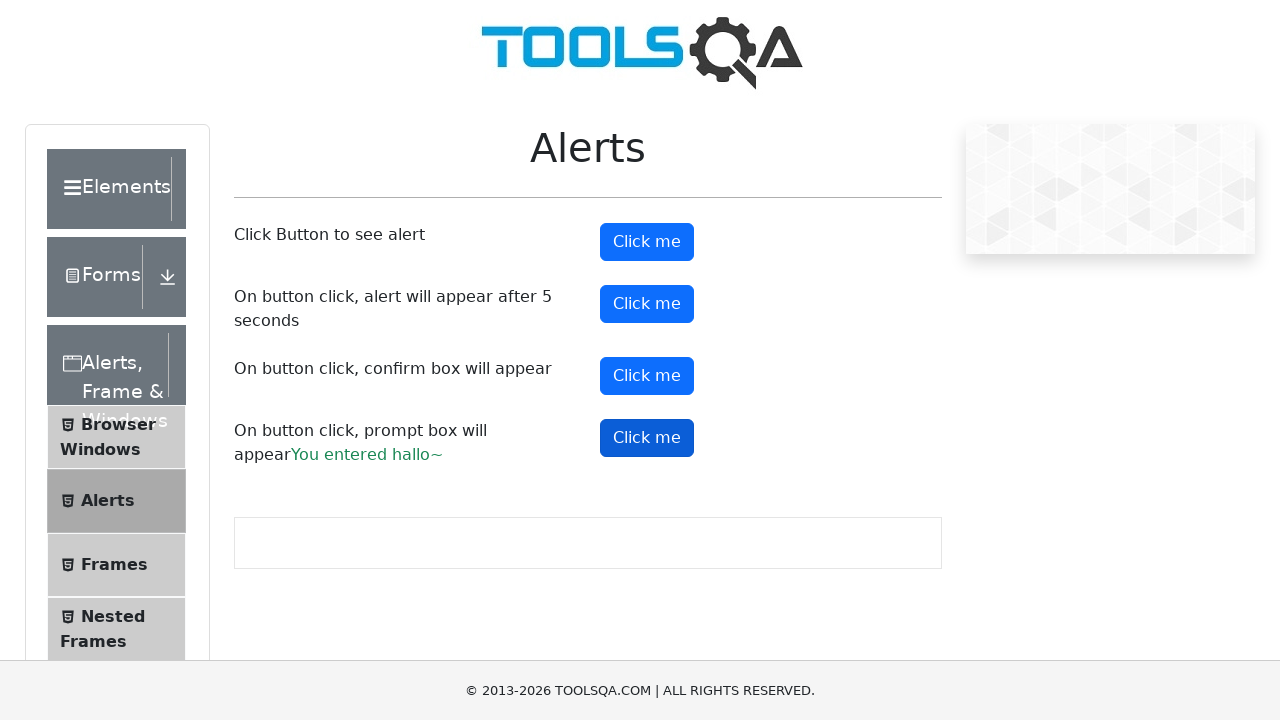